Clicks on the navigation link and verifies that the page heading displays "Navigation example"

Starting URL: https://bonigarcia.dev/selenium-webdriver-java/

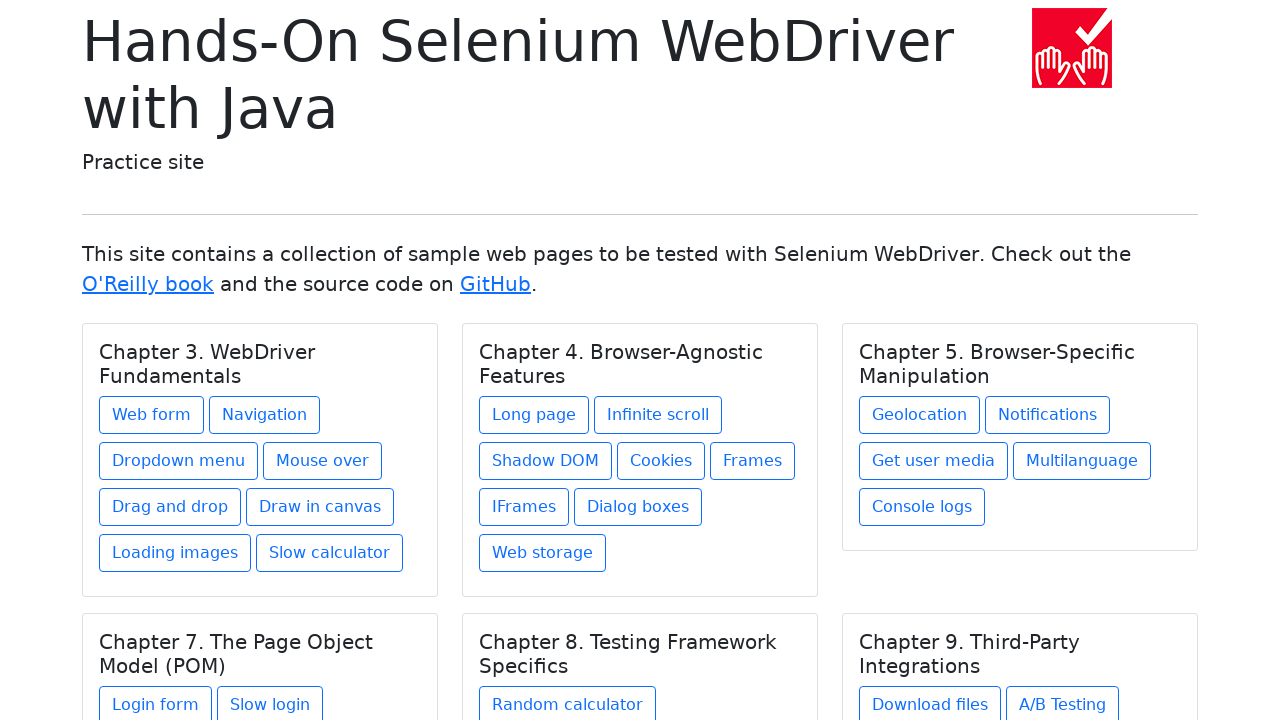

Clicked on the navigation link at (264, 415) on a[href='navigation1.html']
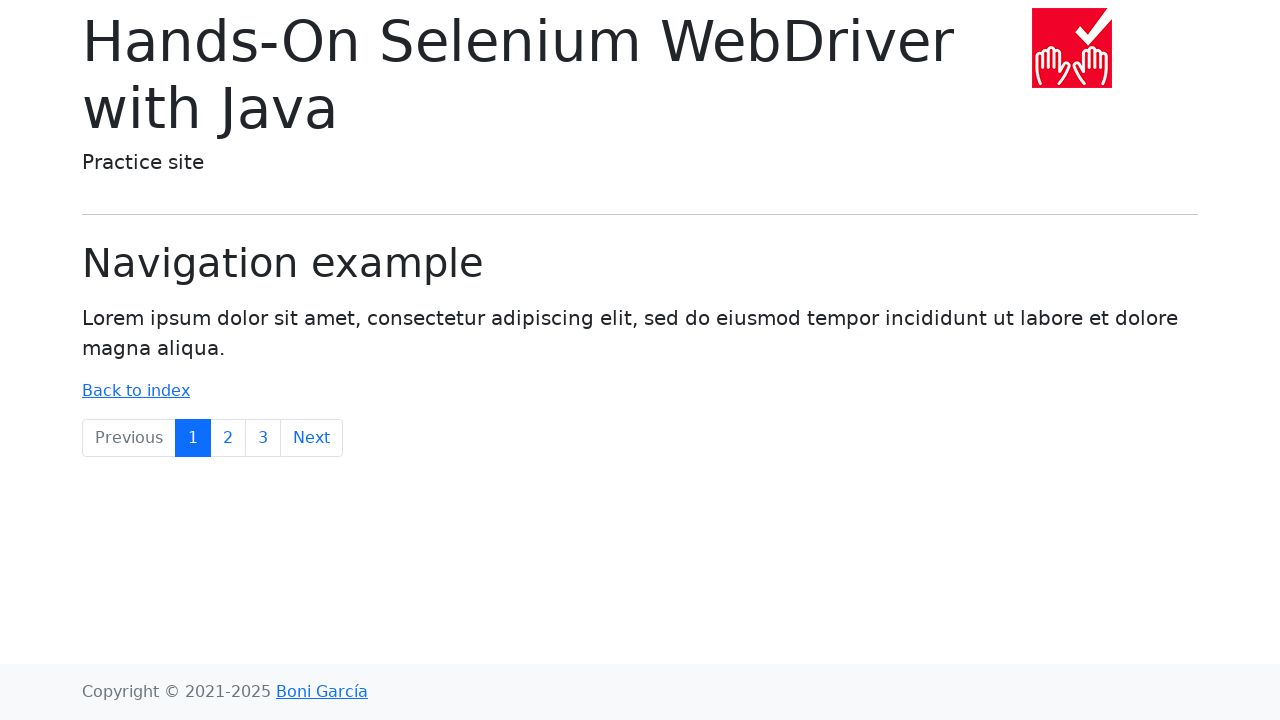

Located the page heading element
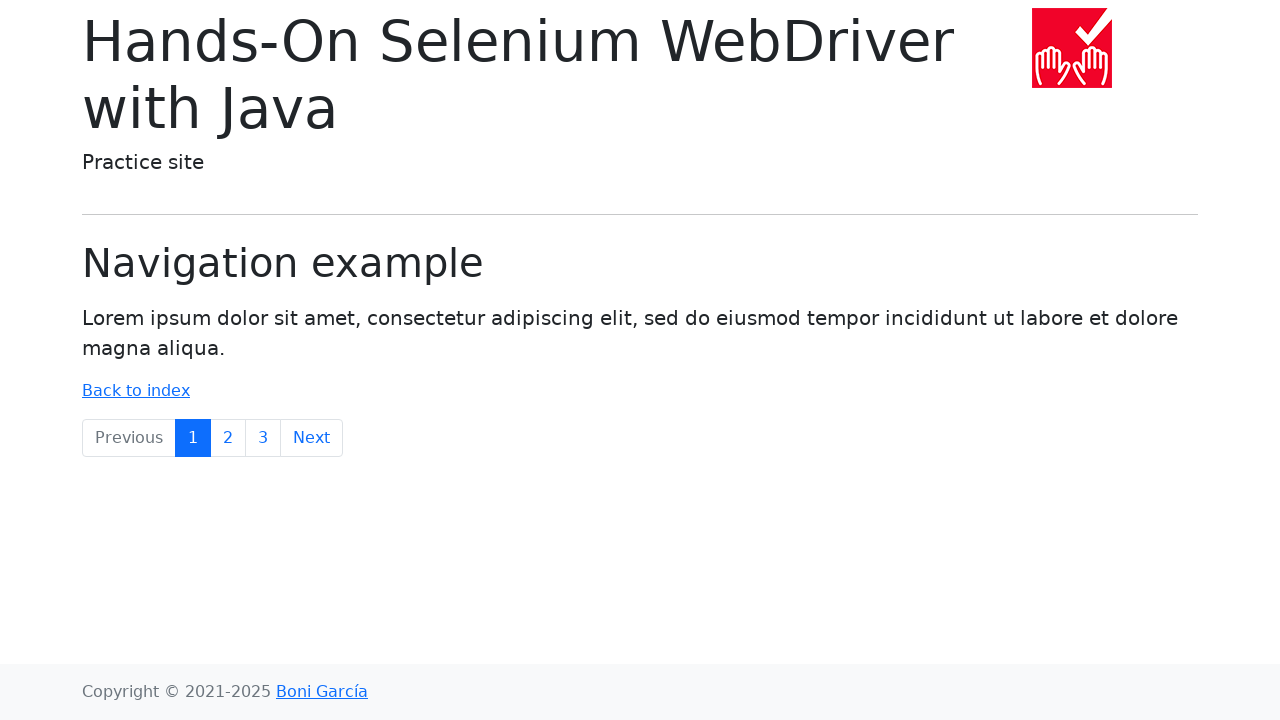

Verified page heading displays 'Navigation example'
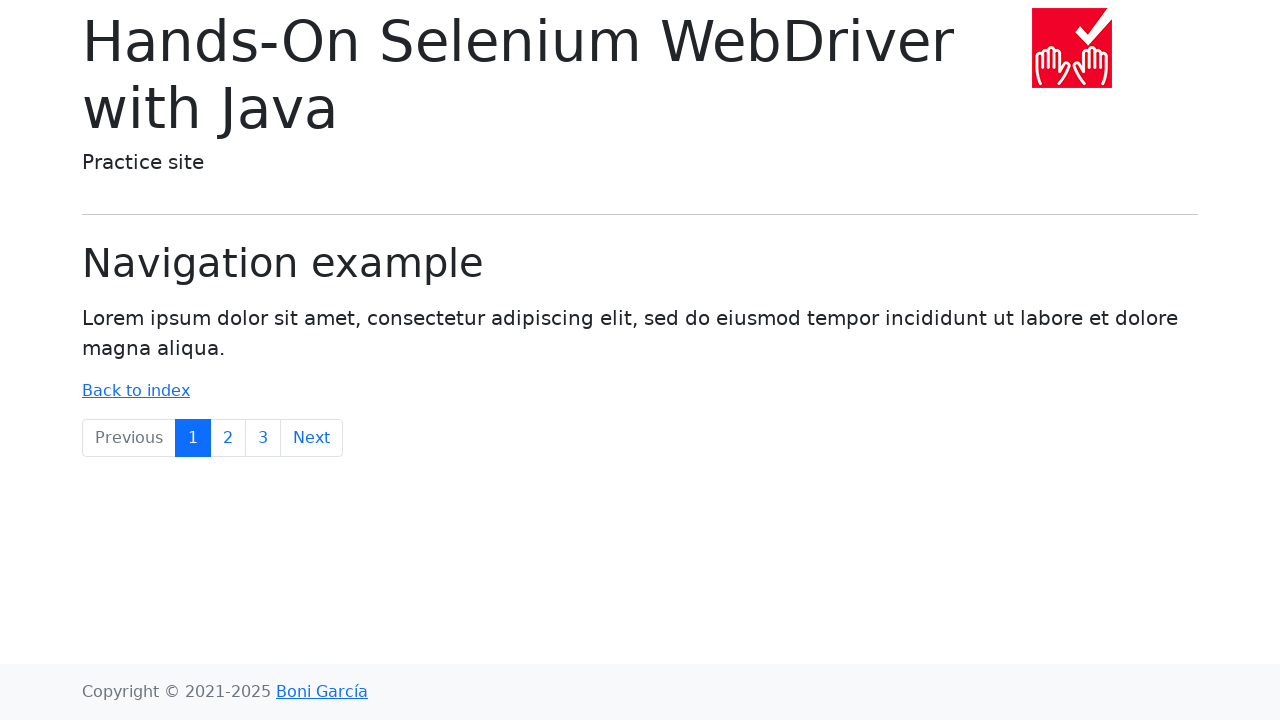

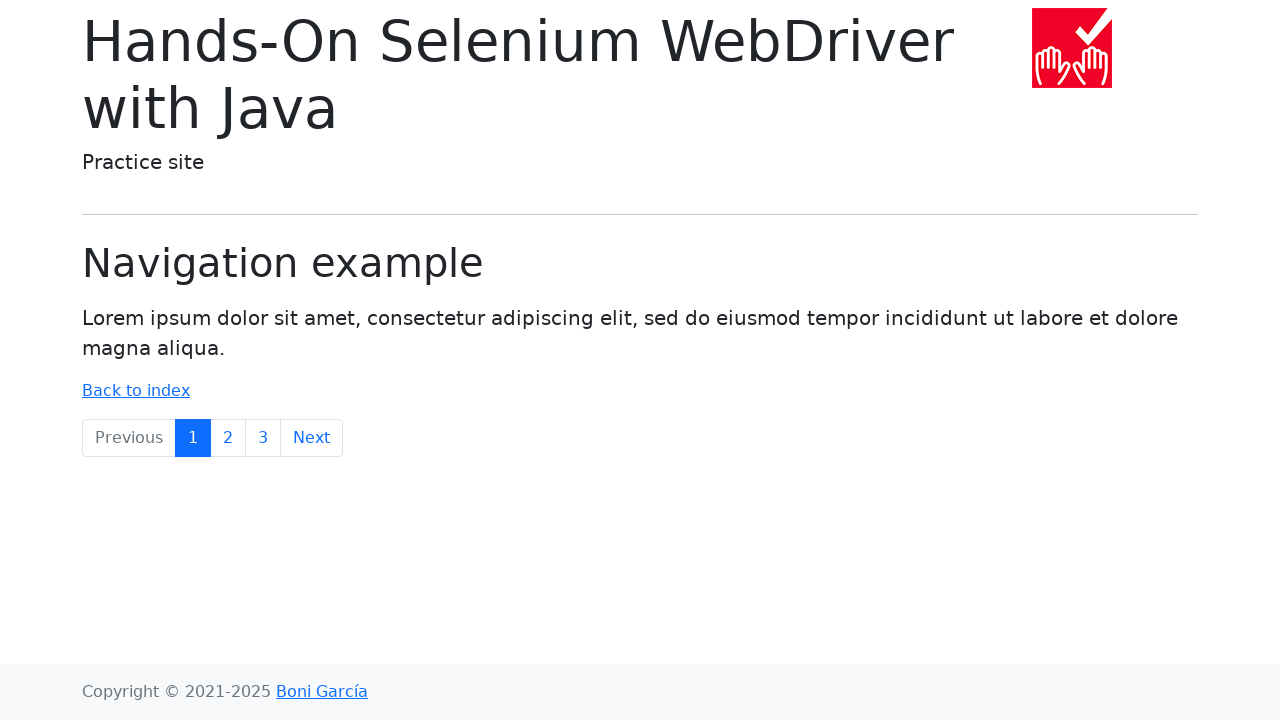